Navigates to a practice test login page and verifies basic page properties by checking the page title, current URL, and that page content has loaded.

Starting URL: https://practicetestautomation.com/practice-test-login/

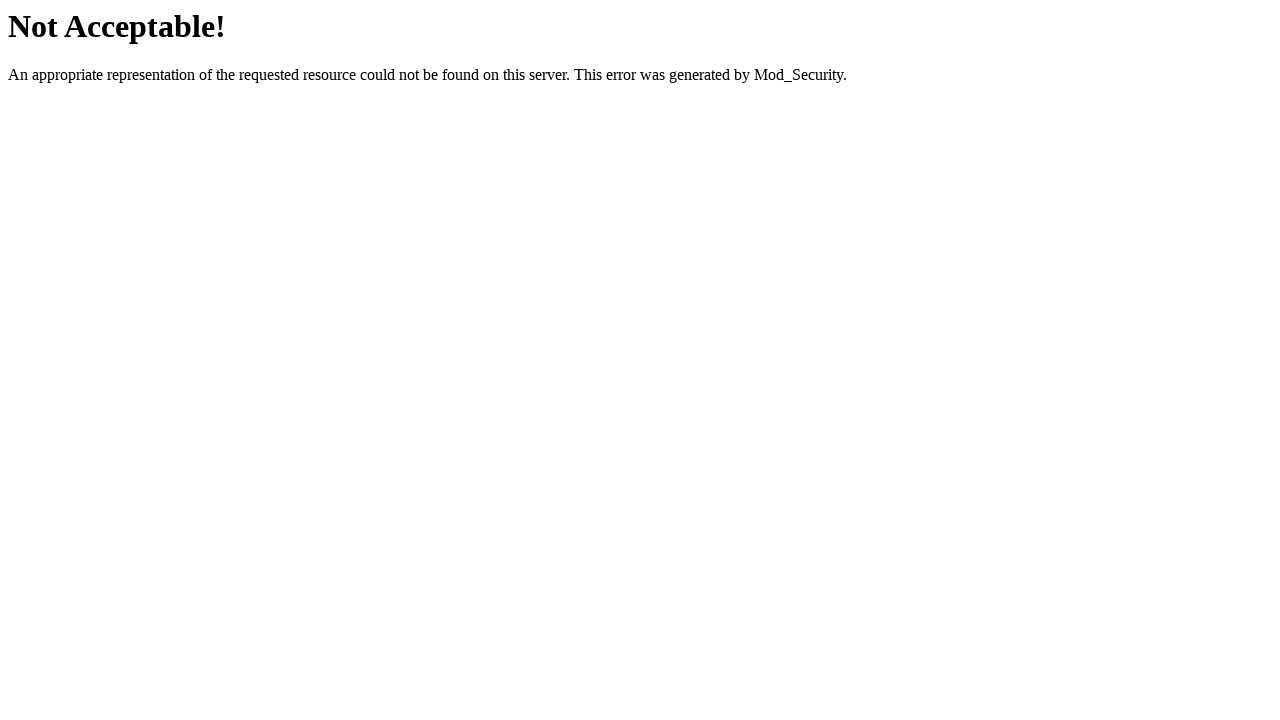

Set viewport size to 1920x1080
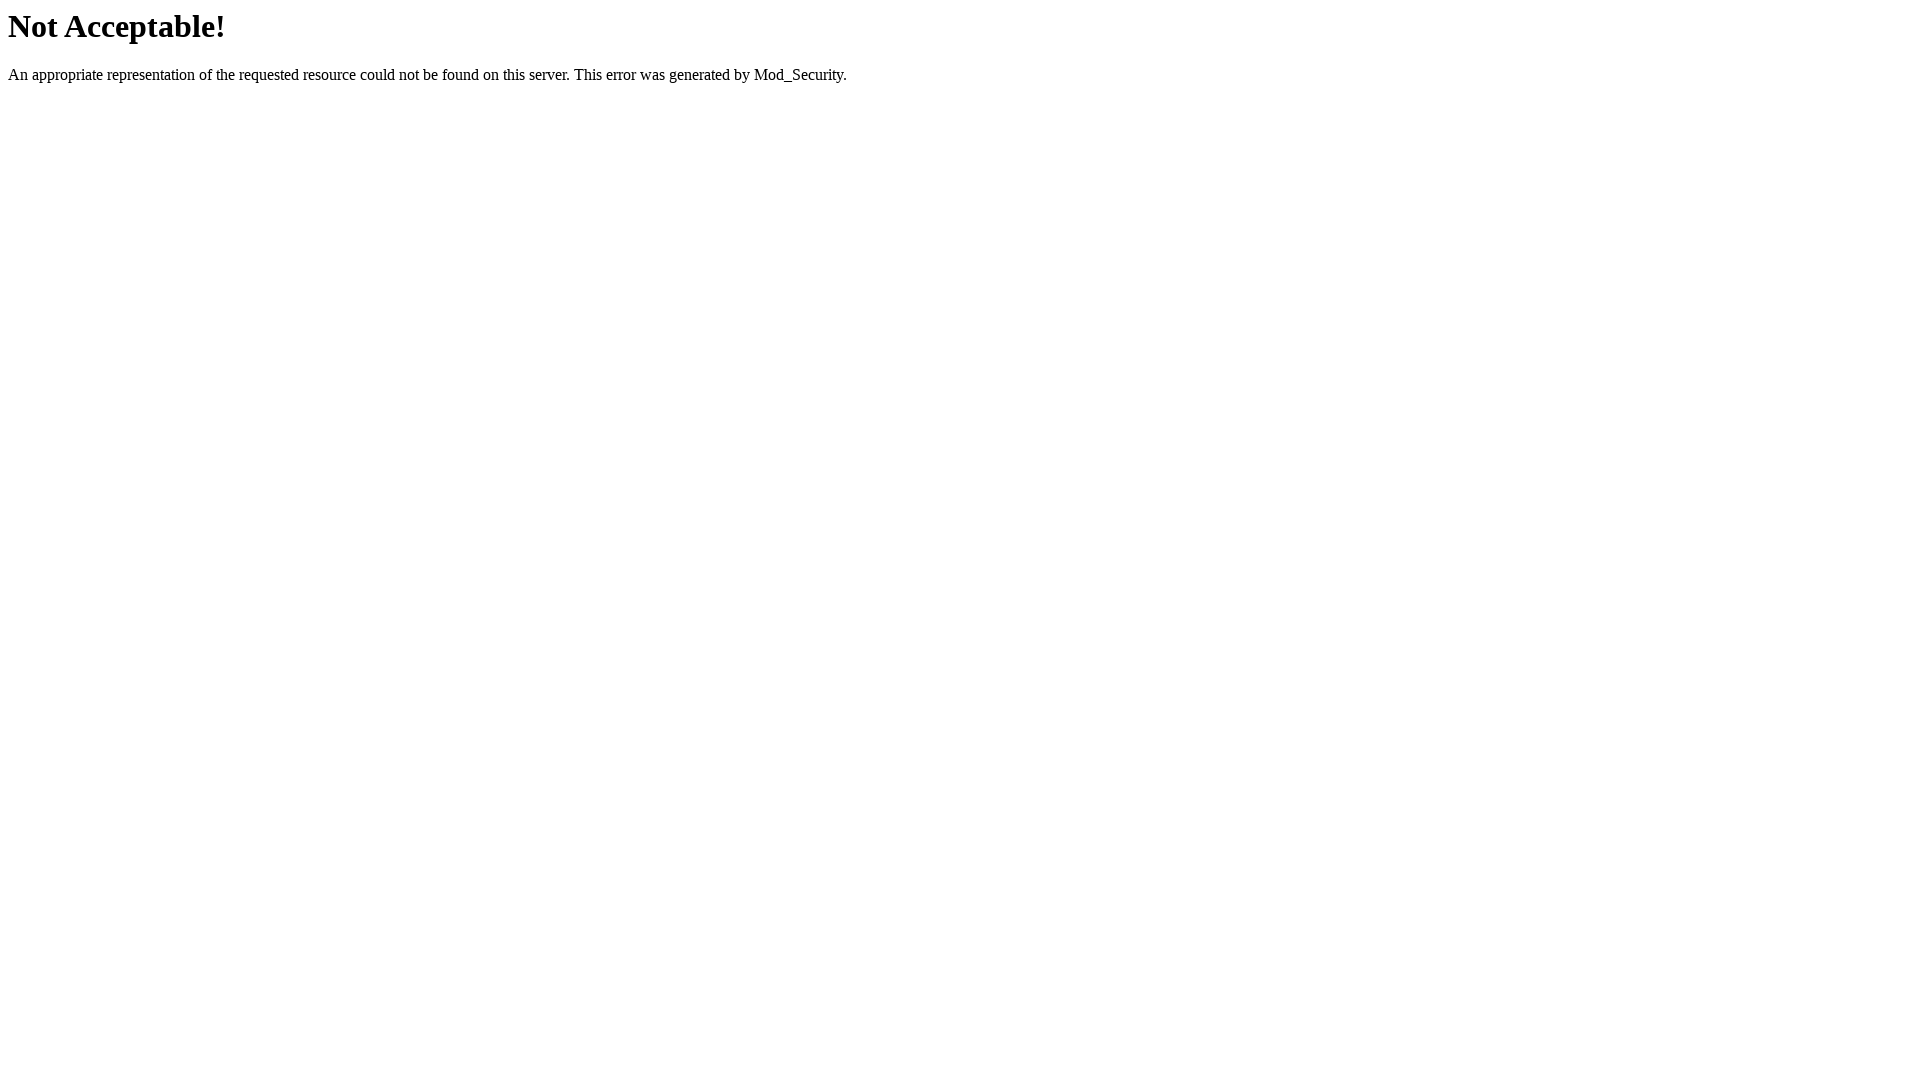

Waited for DOM content to load
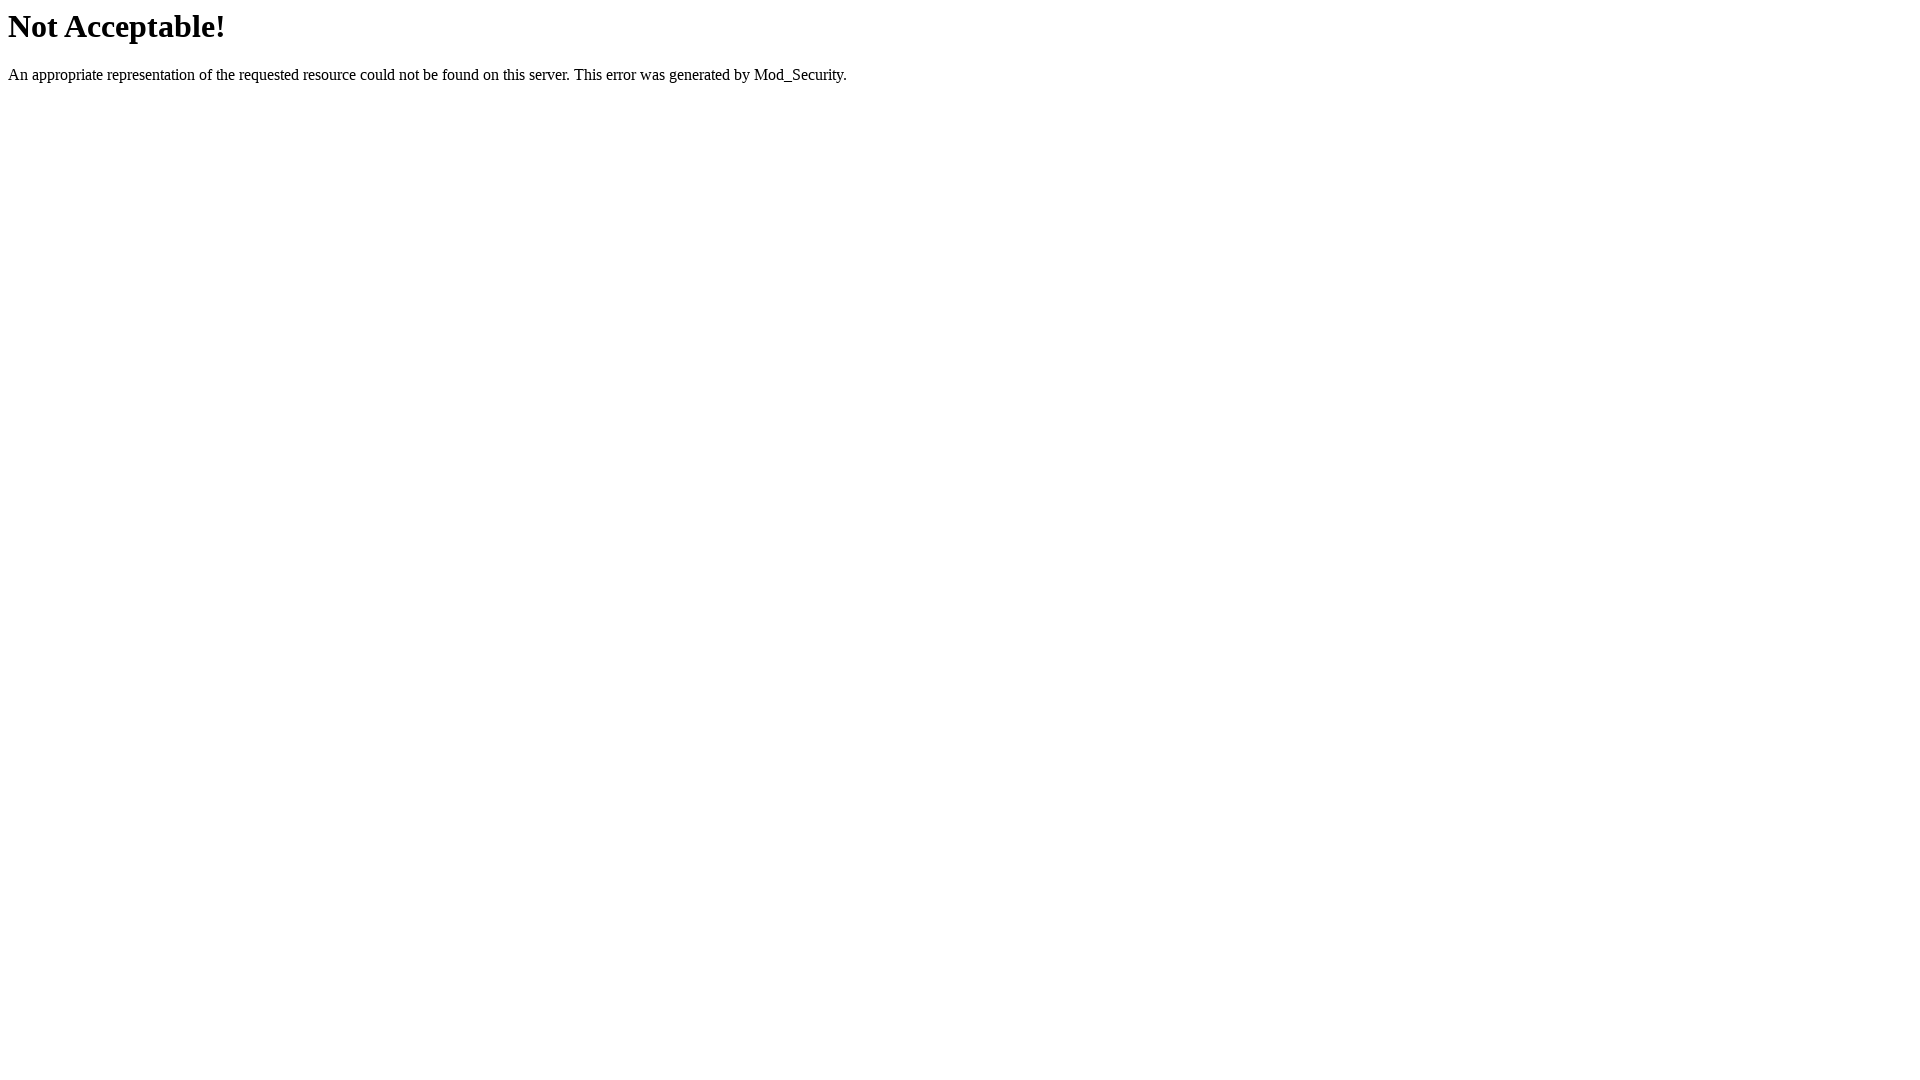

Retrieved page title: 'Not Acceptable!'
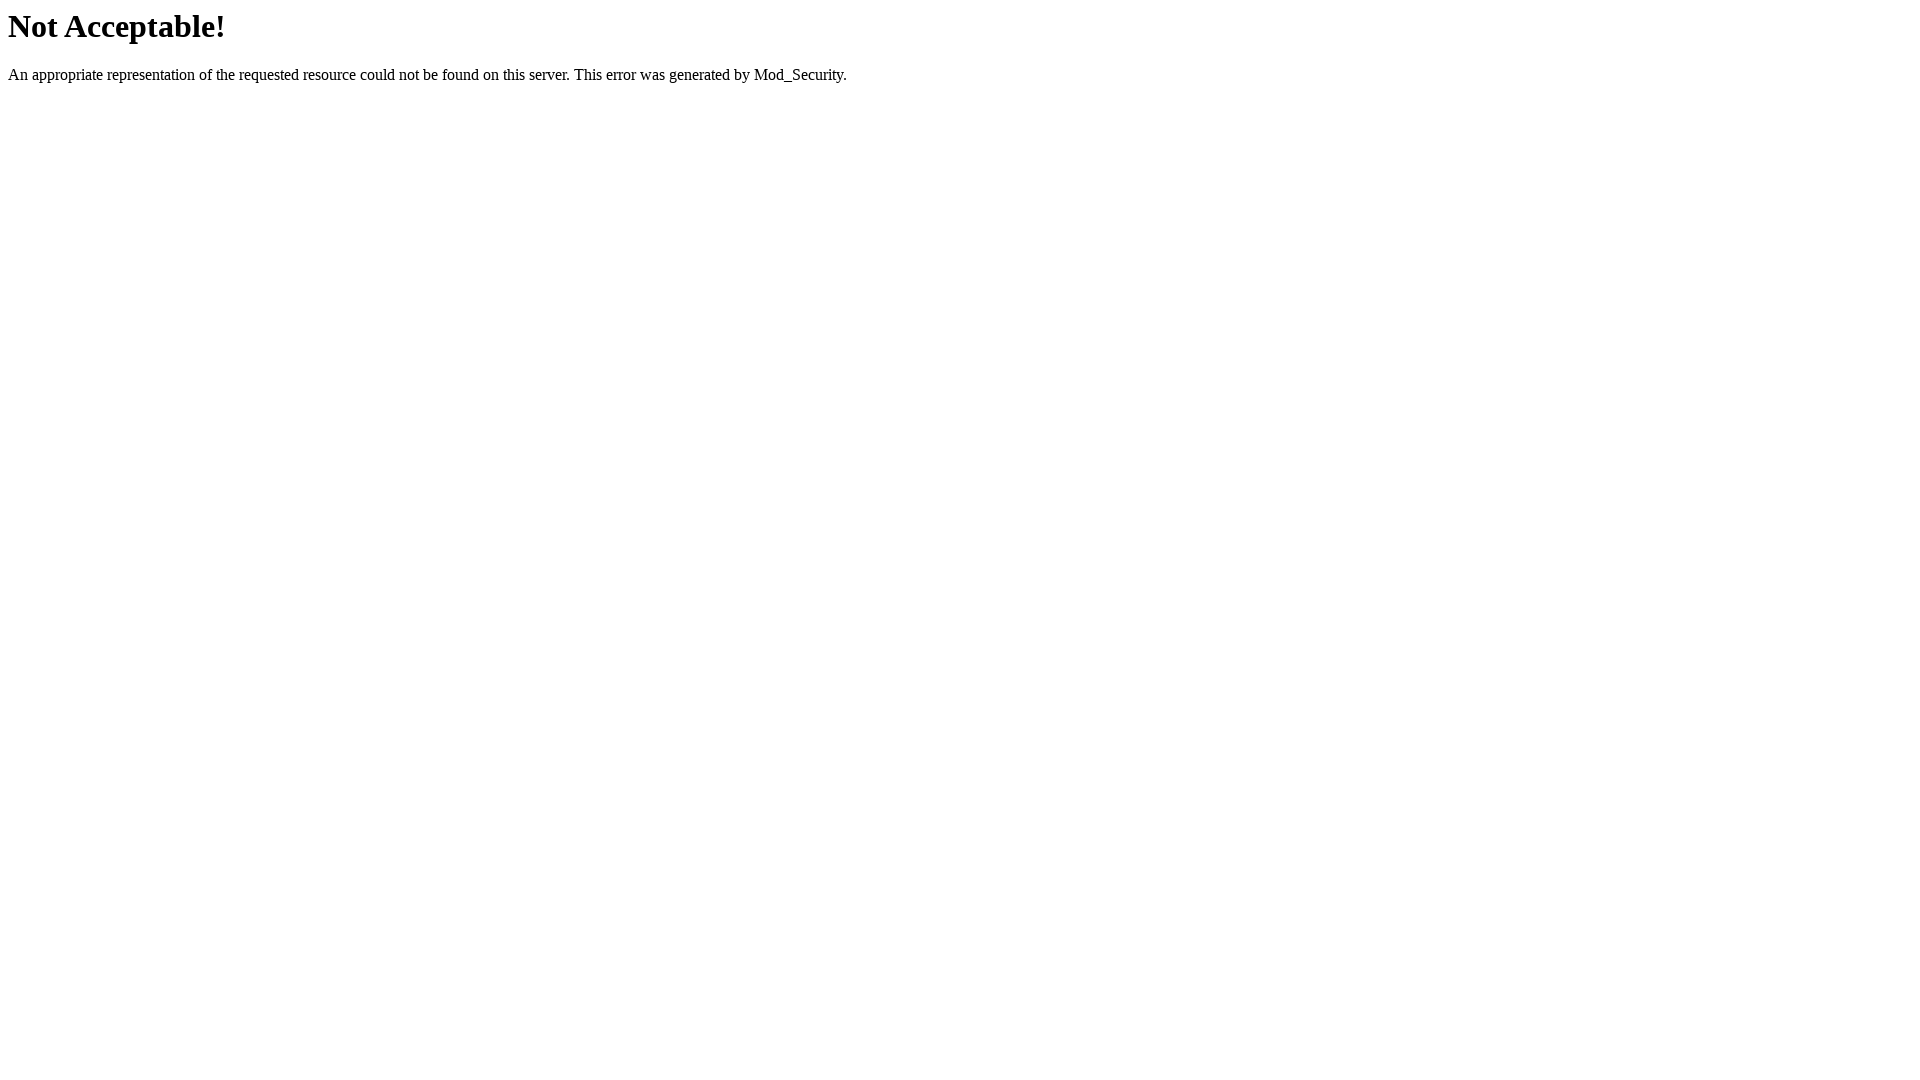

Retrieved current URL: 'https://practicetestautomation.com/practice-test-login/'
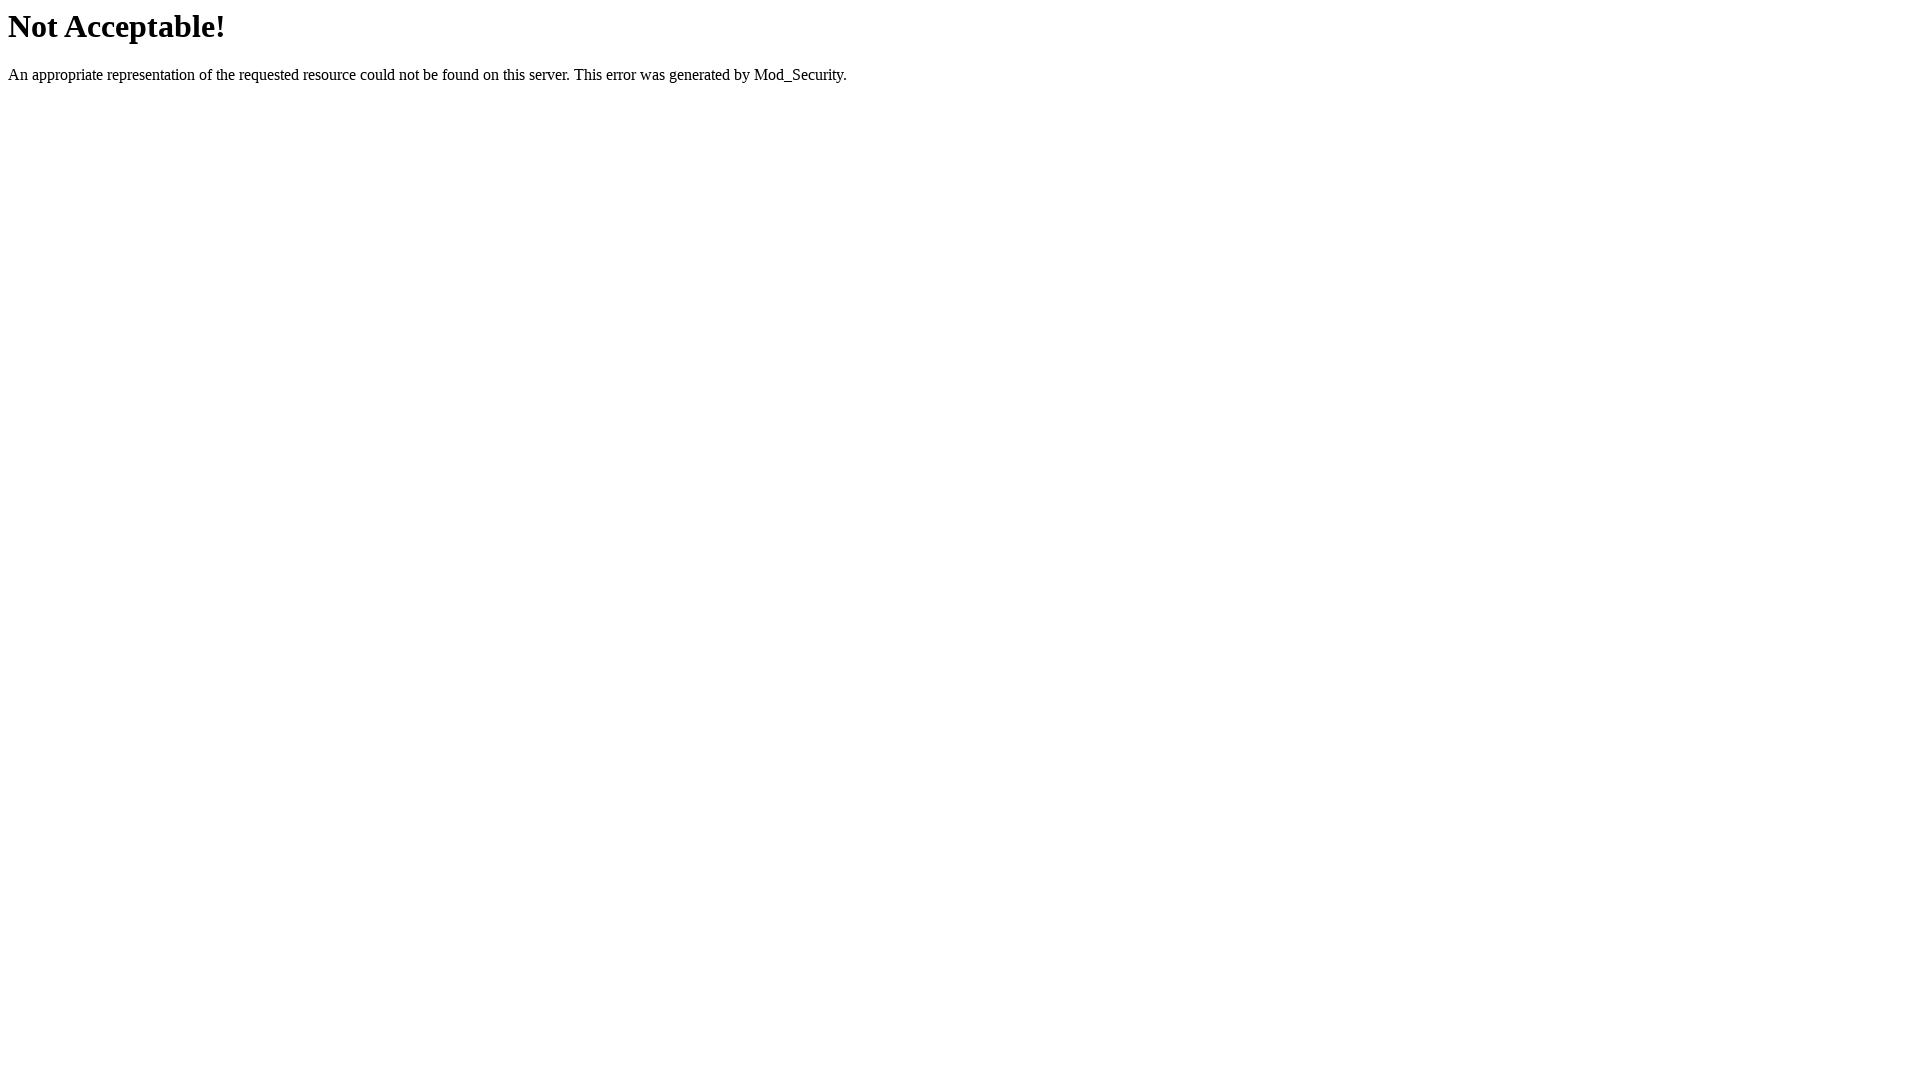

Verified page content loaded - body element found
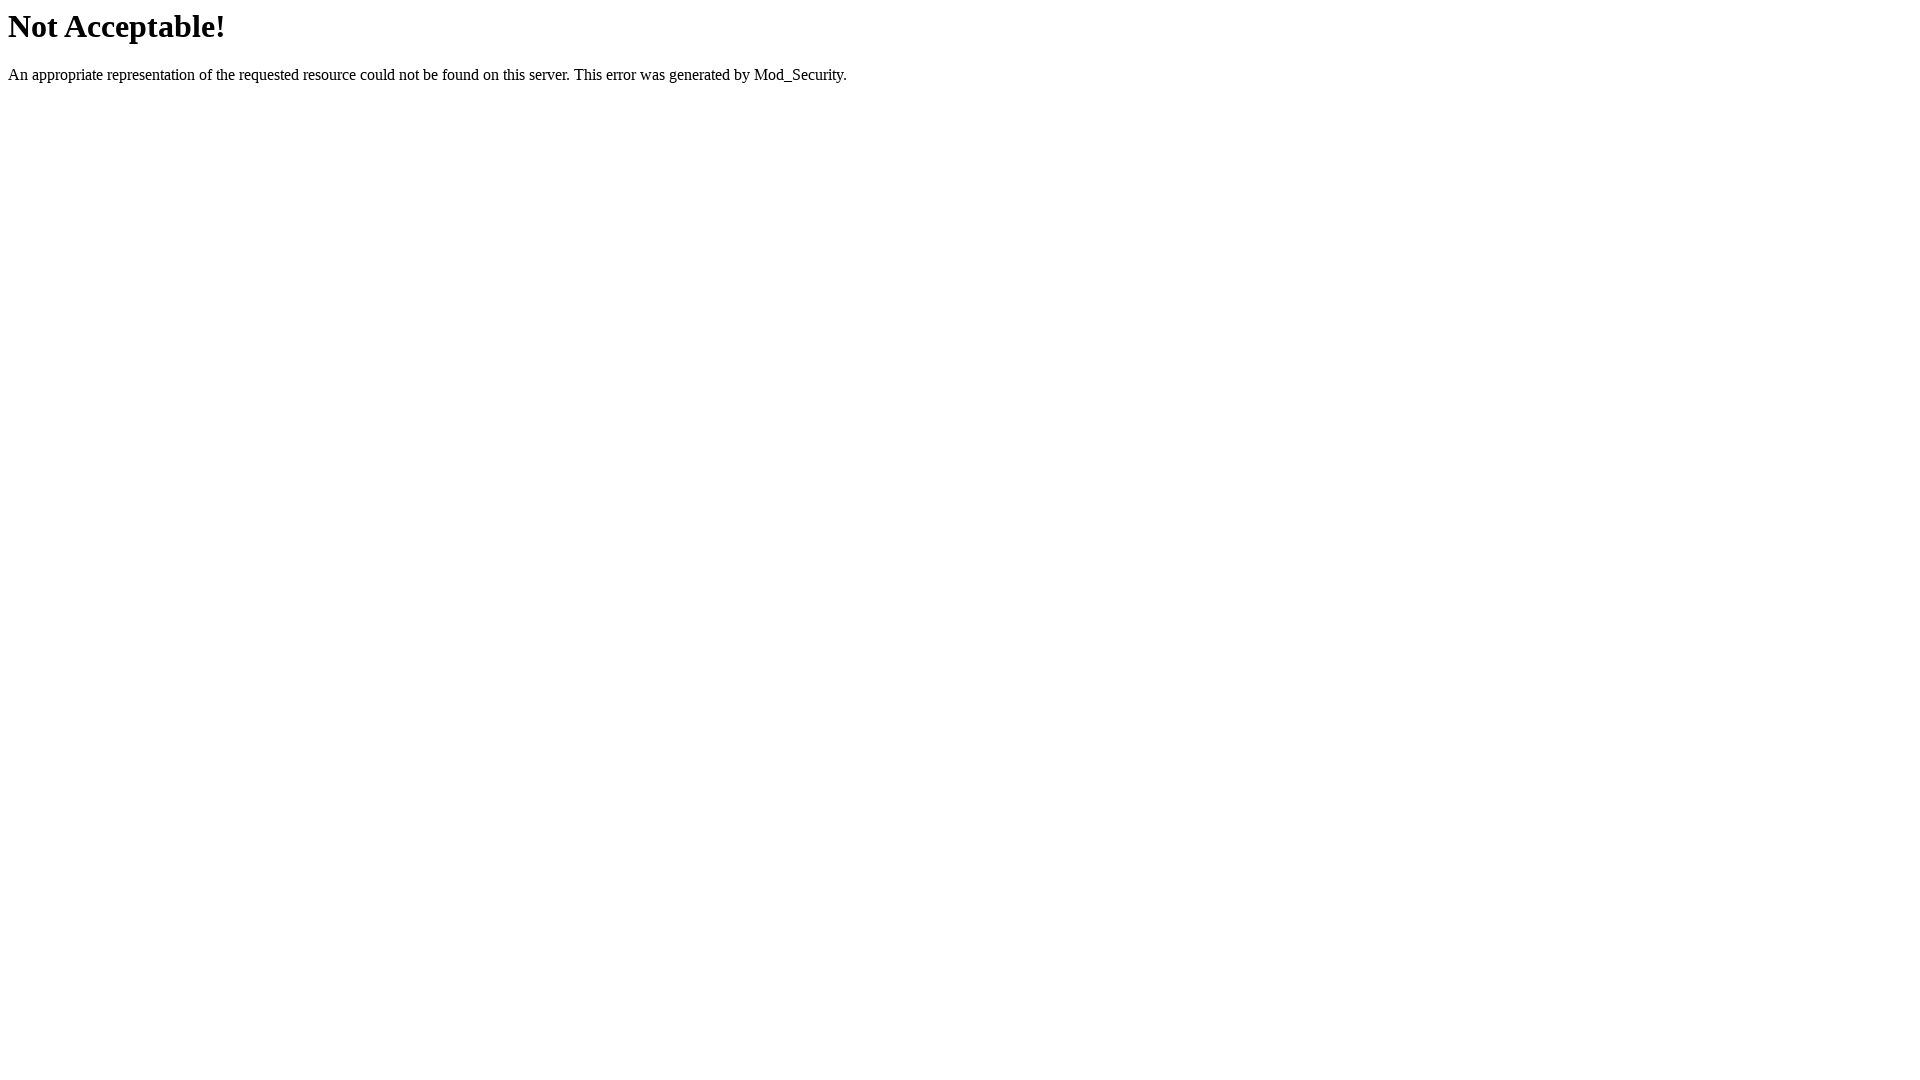

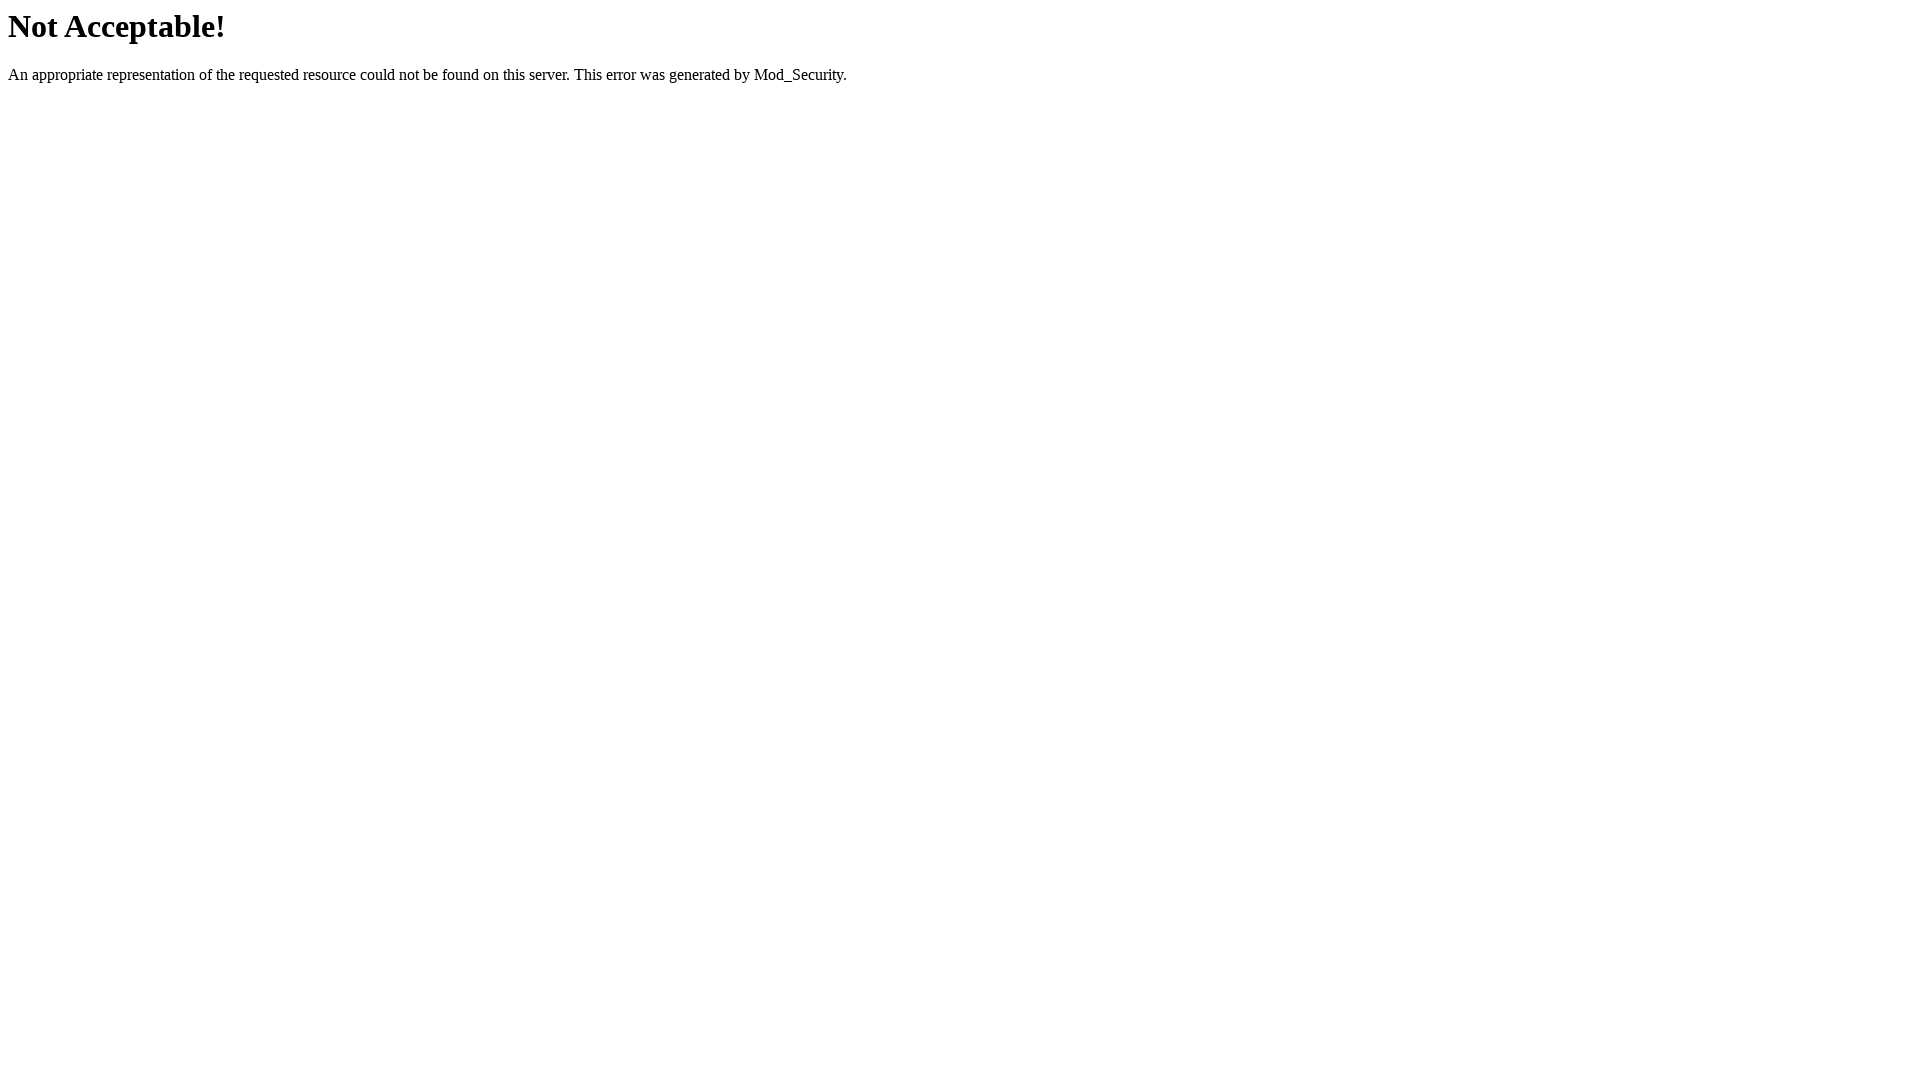